Navigates to Toutiao website, clicks on a navigation element, and interacts with article feed links

Starting URL: https://www.toutiao.com/?channel=follow&source=tuwen_detail&wid=1695498028576

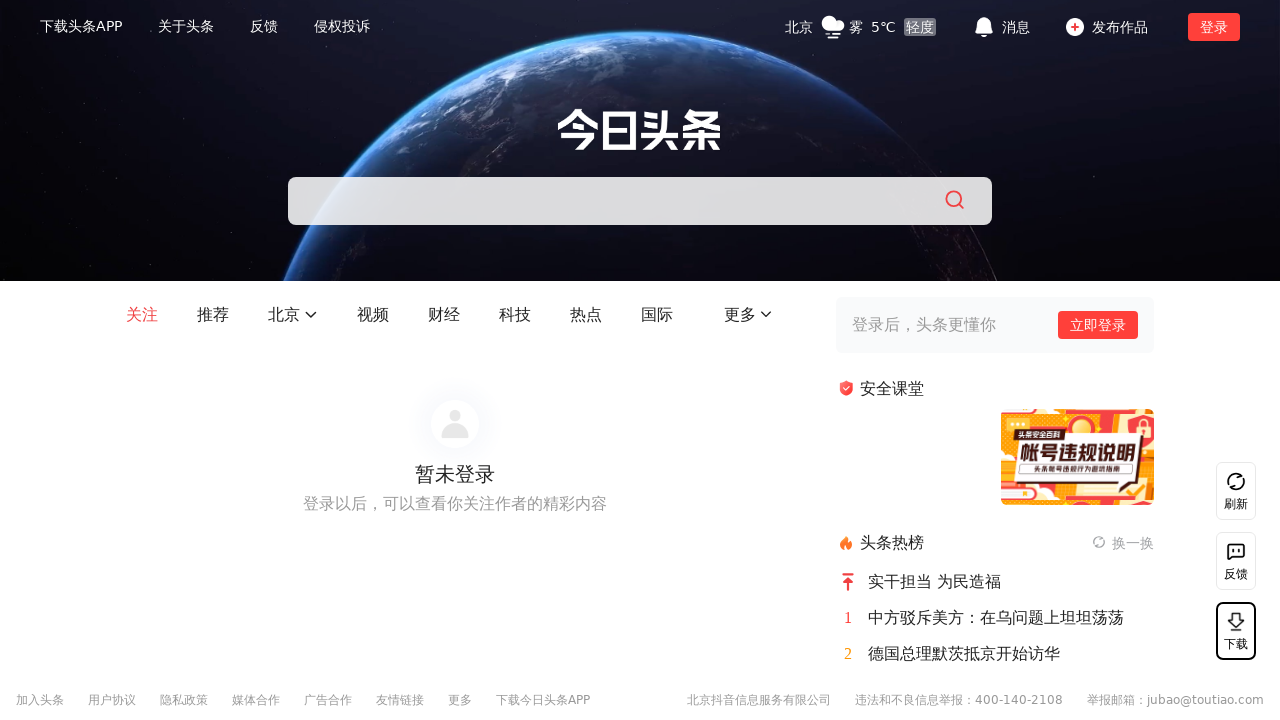

Waited 5 seconds for Toutiao page to load
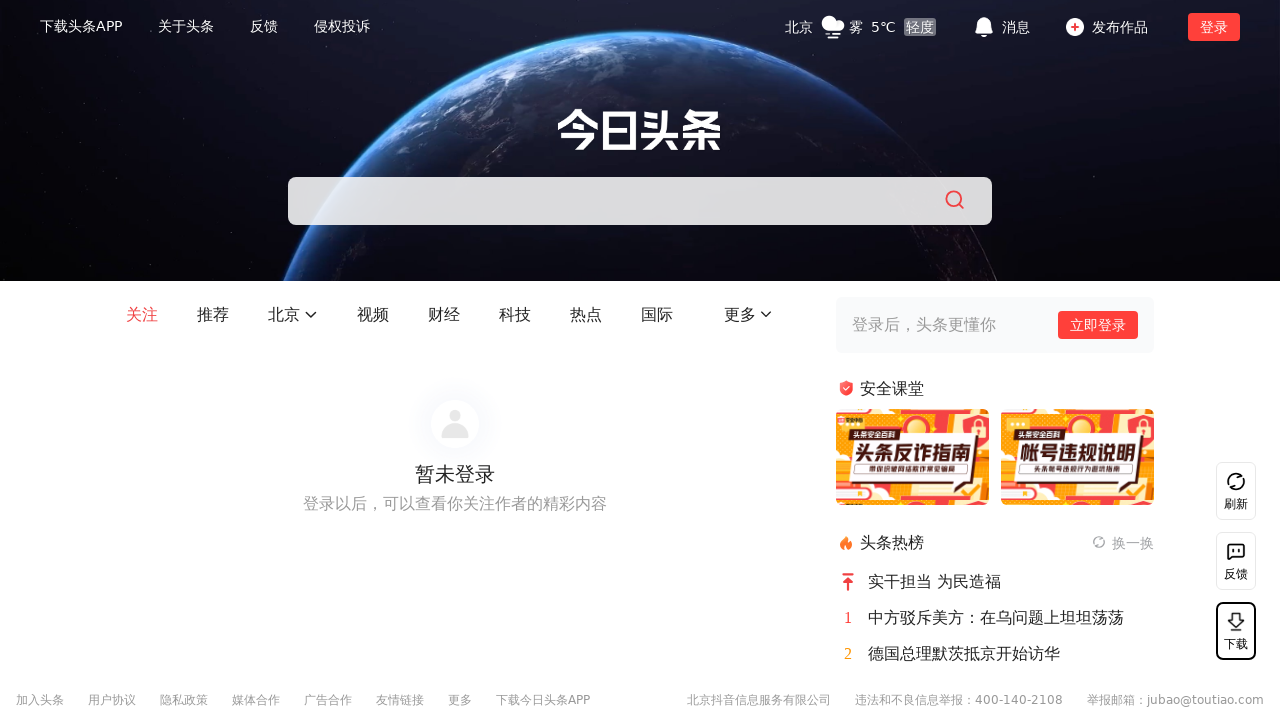

Clicked navigation element using absolute XPath at (515, 315) on xpath=/html/body/div[1]/div/div[5]/div[1]/div/div/div/div[1]/div/ul/li[6]/div/di
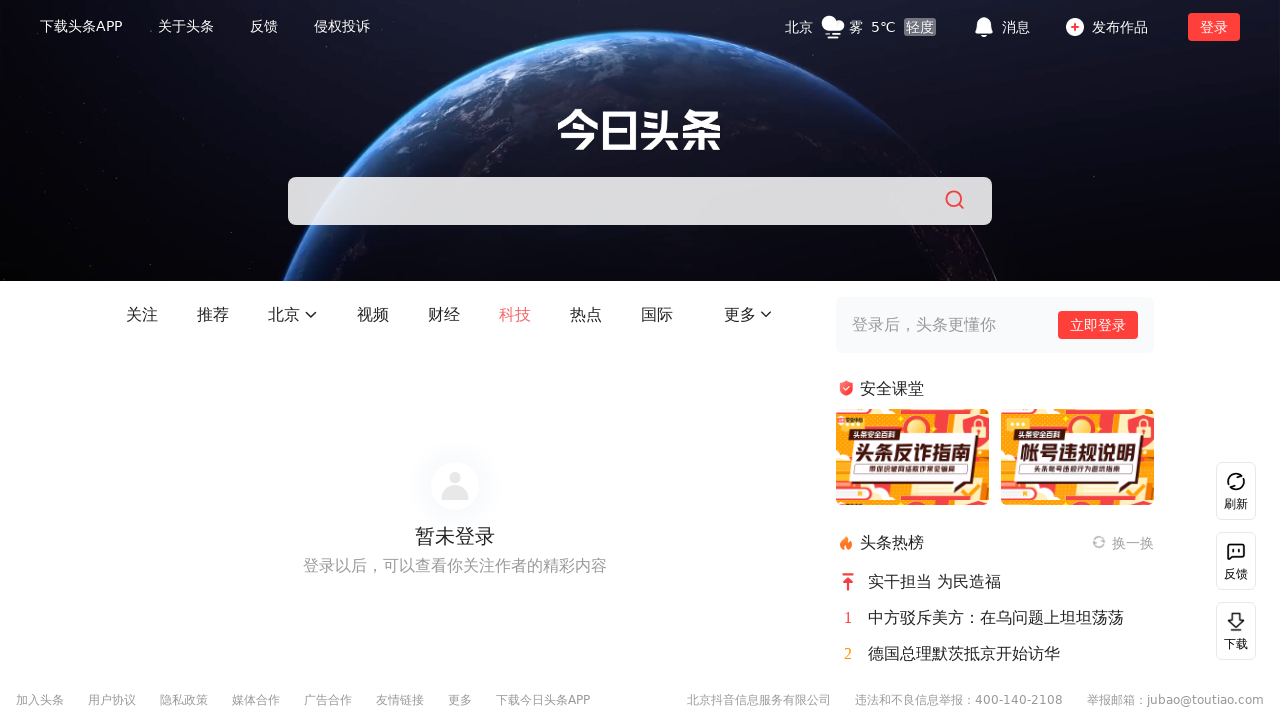

Waited 10 seconds for content to load after navigation click
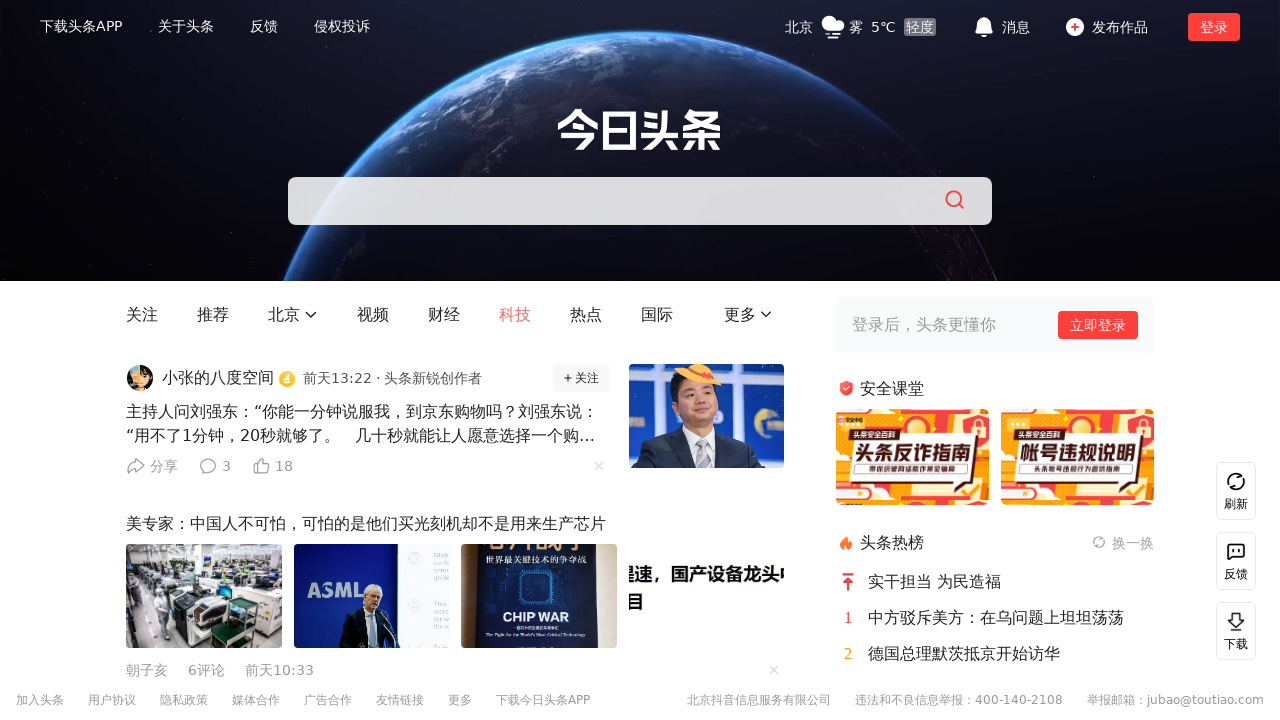

Verified article feed links are present on the page
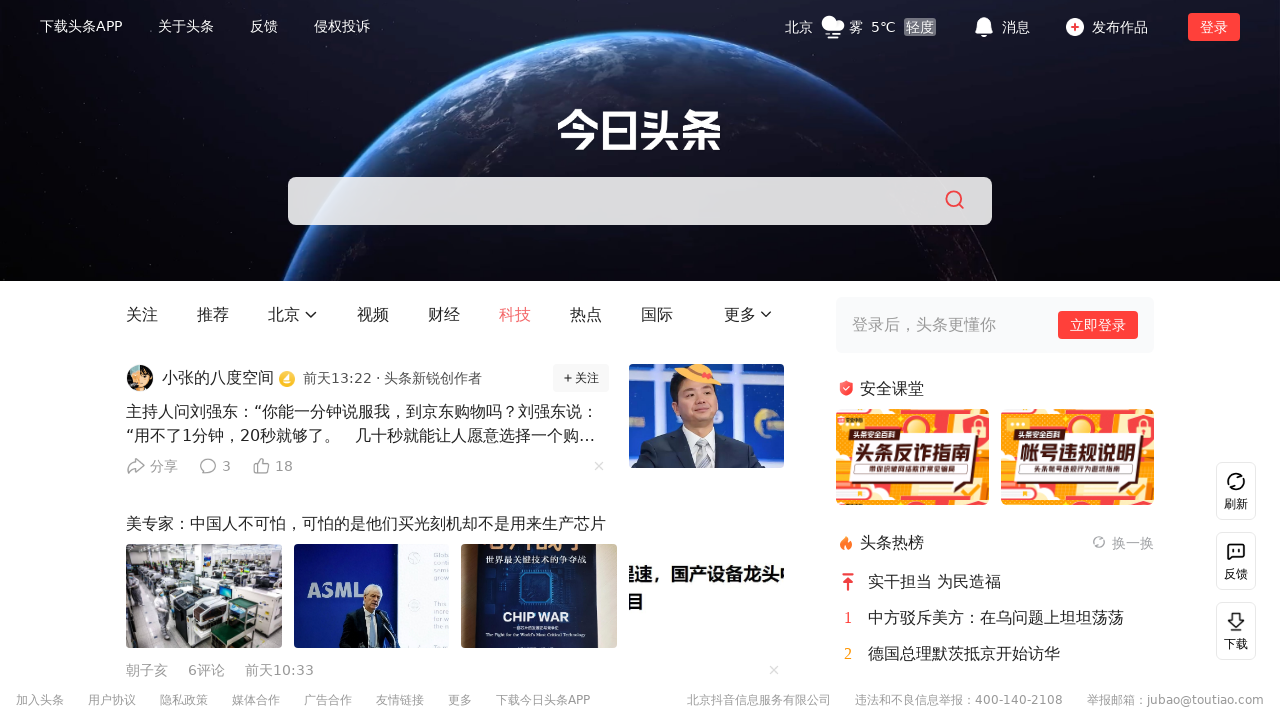

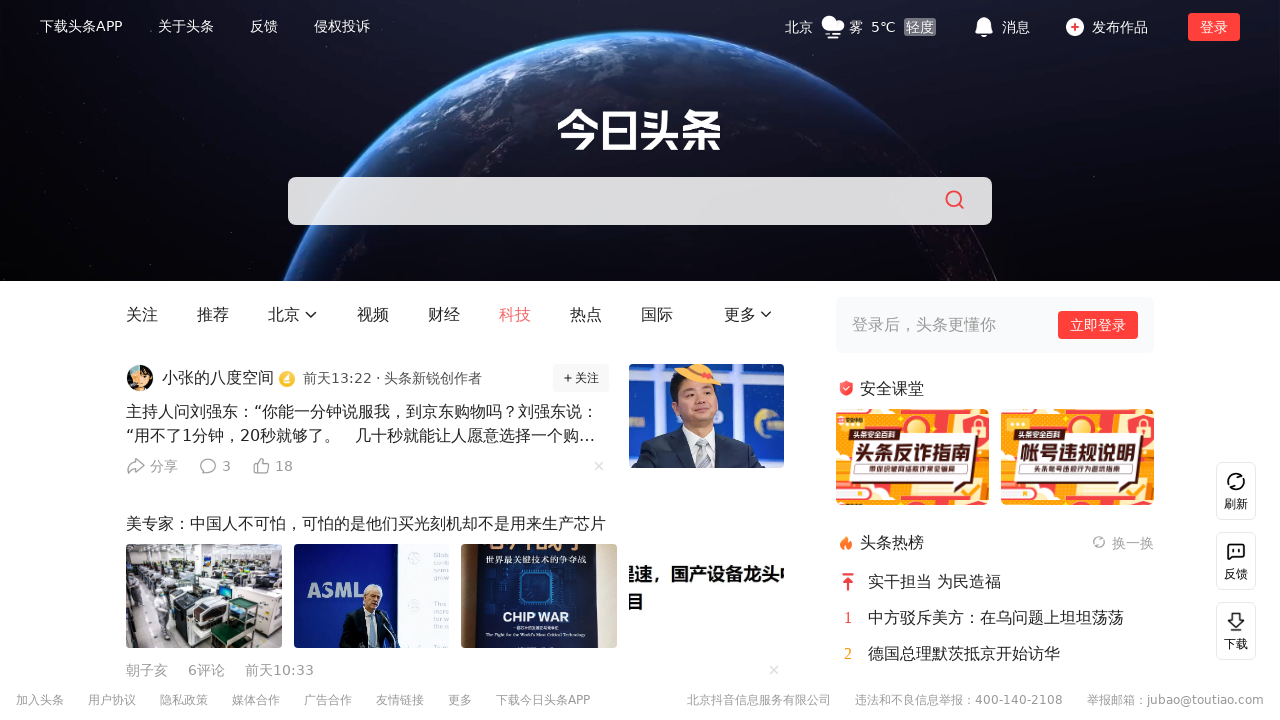